Tests form submission by clicking the submit button and verifying the confirmation message is displayed.

Starting URL: https://www.selenium.dev/selenium/web/web-form.html

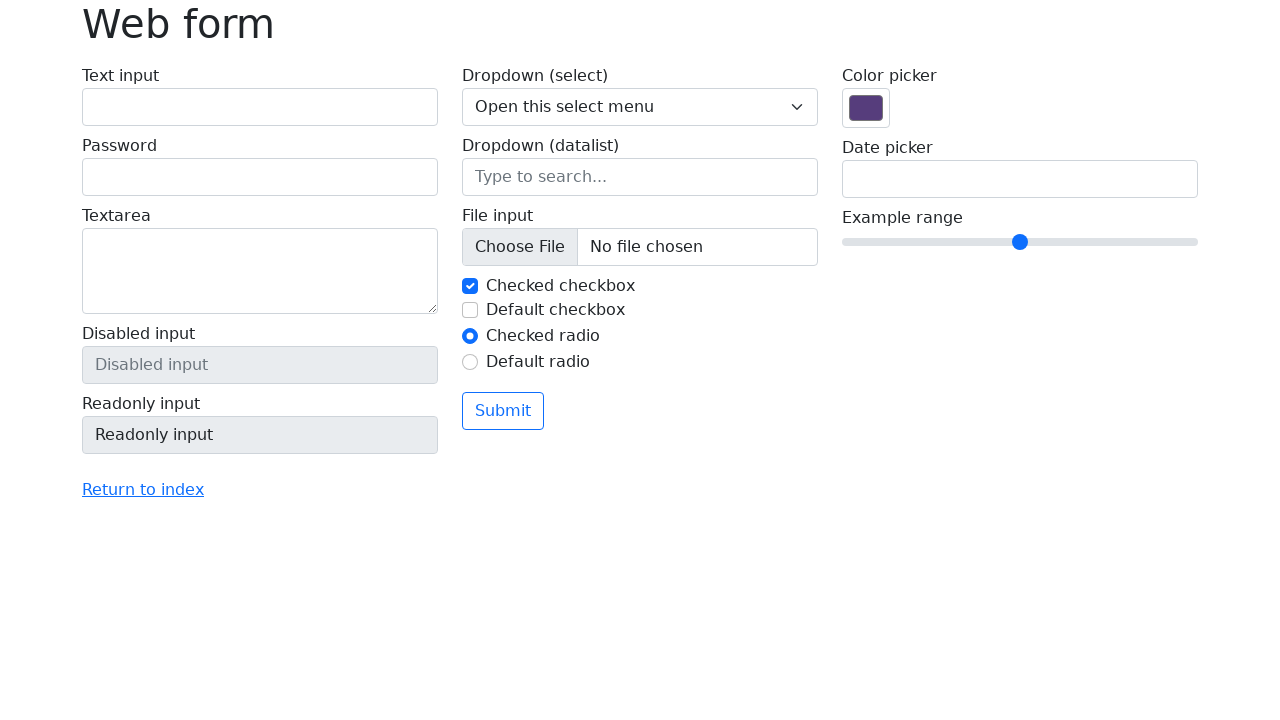

Waited 1 second for page to load
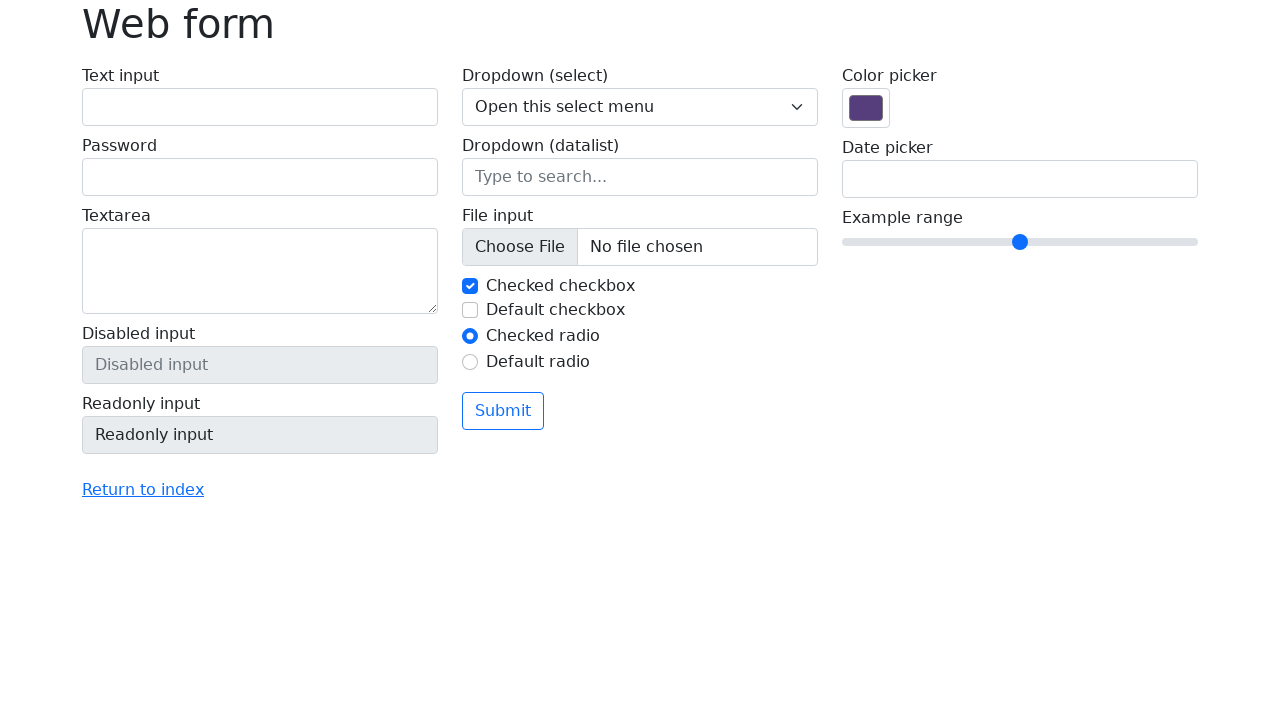

Clicked the submit button at (503, 411) on button
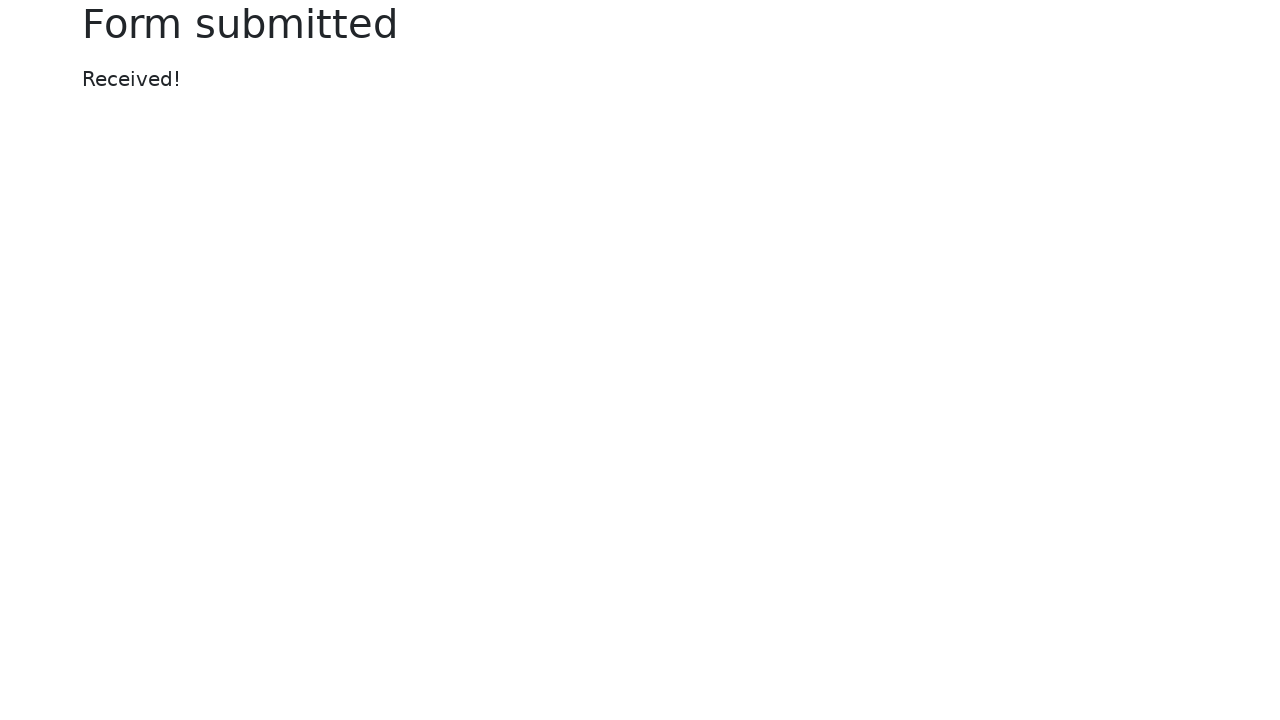

Waited 1 second for form submission to process
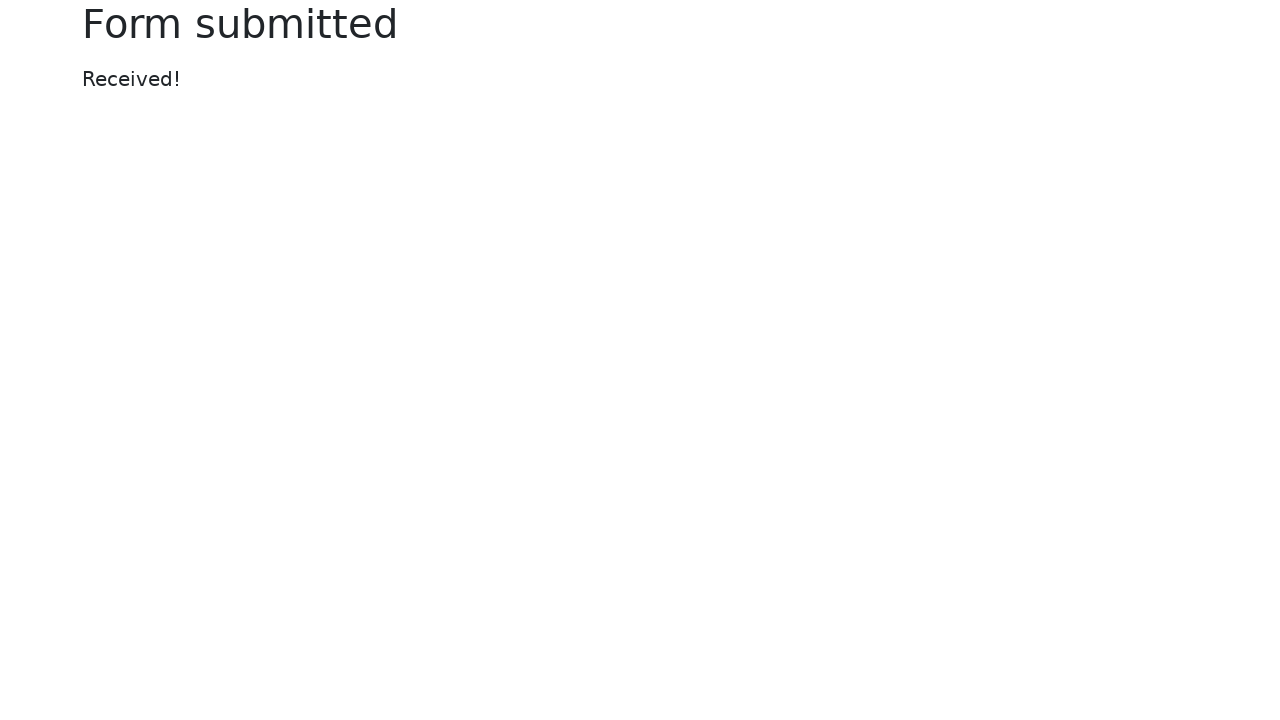

Verified confirmation message is displayed
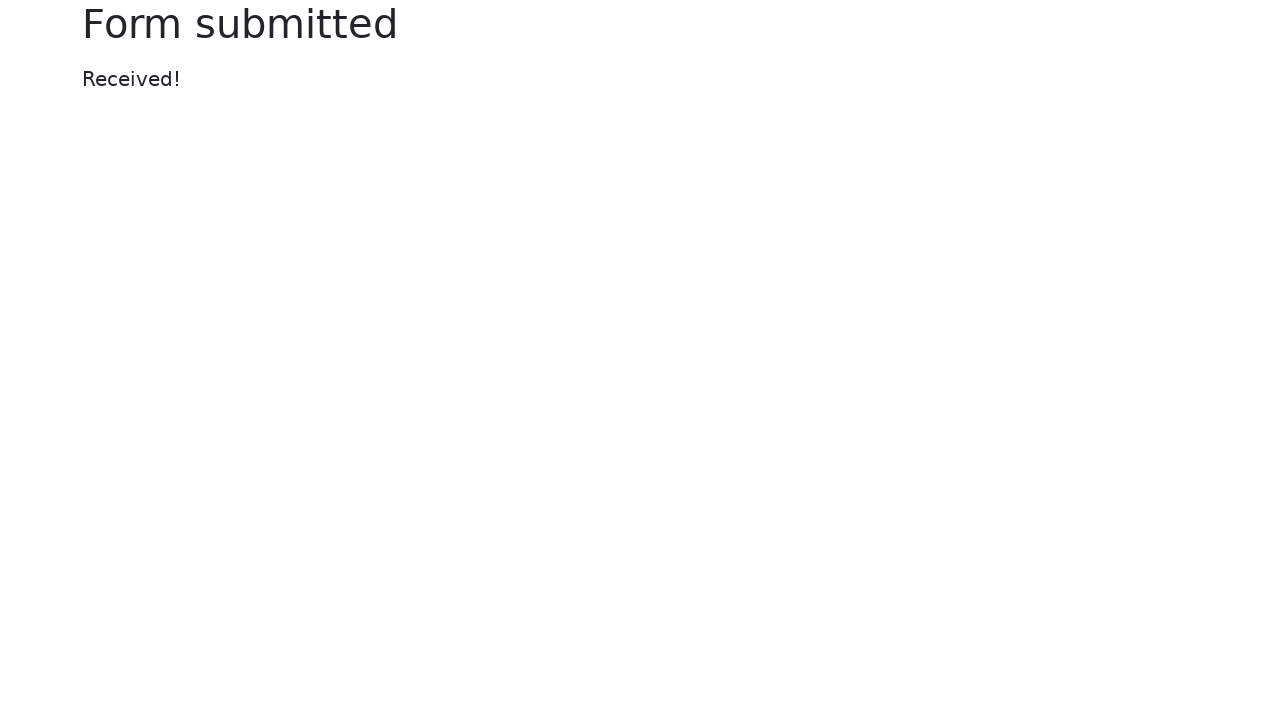

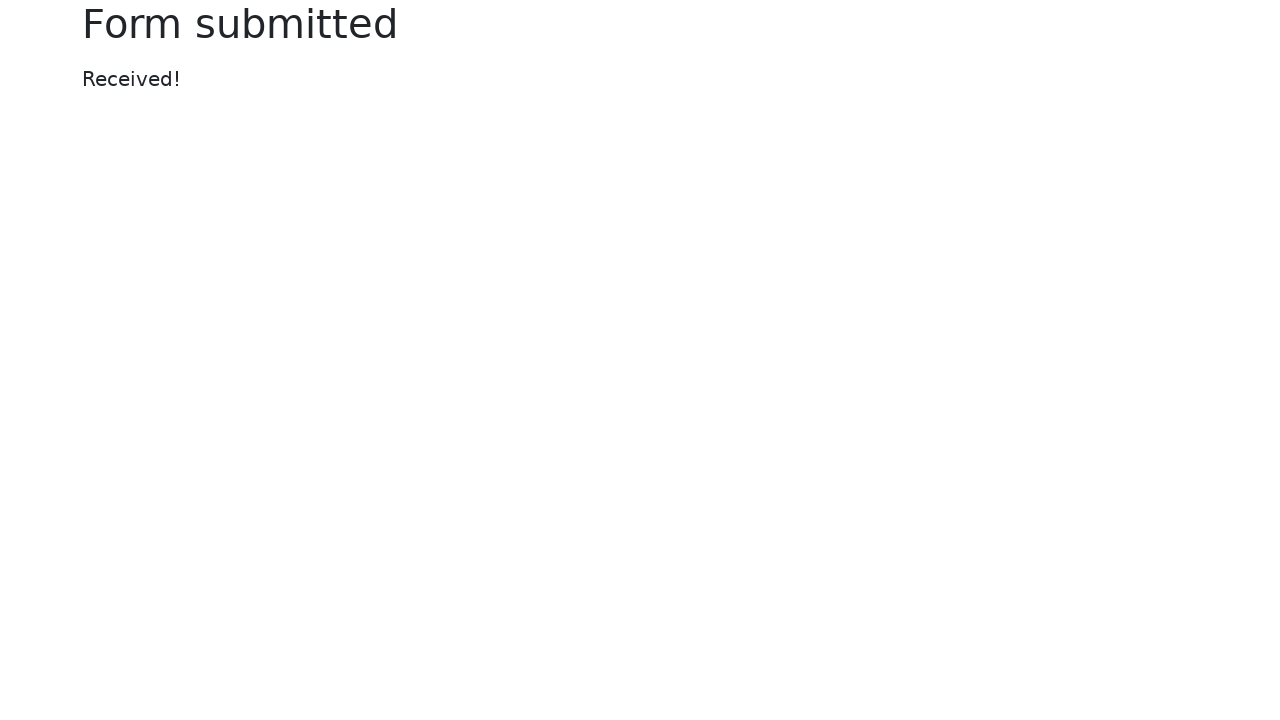